Navigates to CSS Diner (a CSS selector learning game) and waits for the page to load

Starting URL: https://flukeout.github.io/

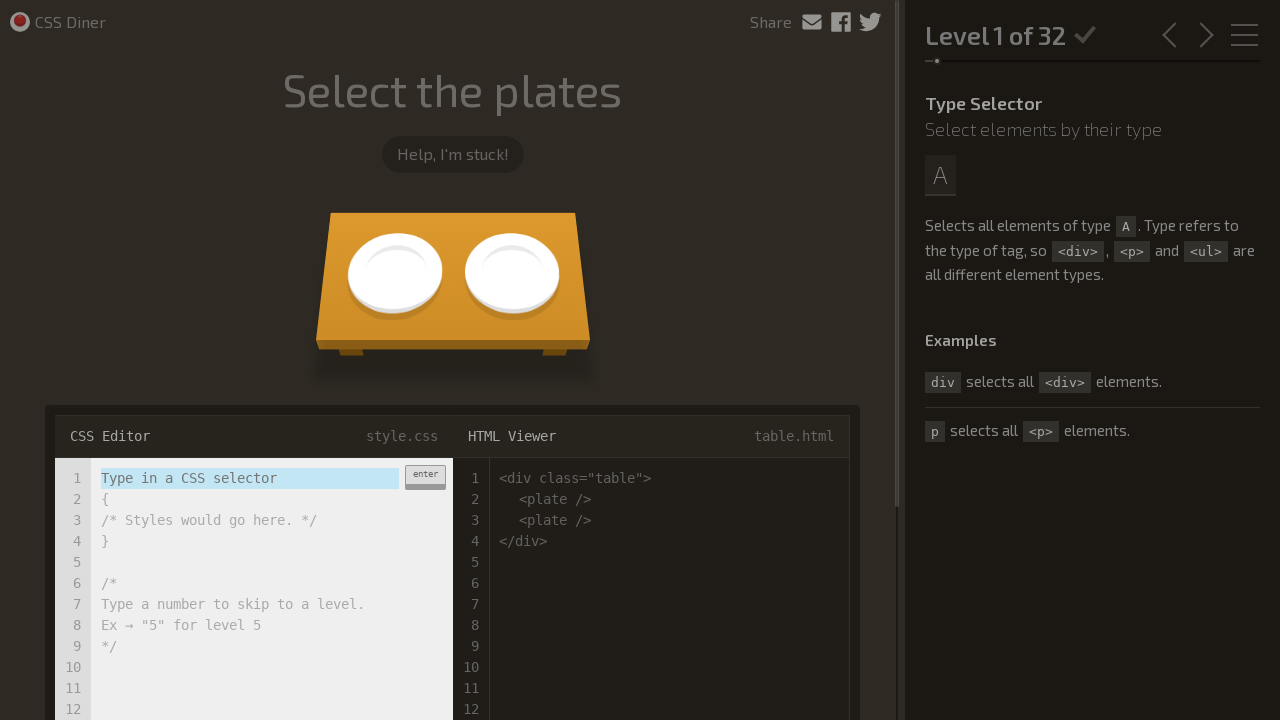

Navigated to CSS Diner at https://flukeout.github.io/
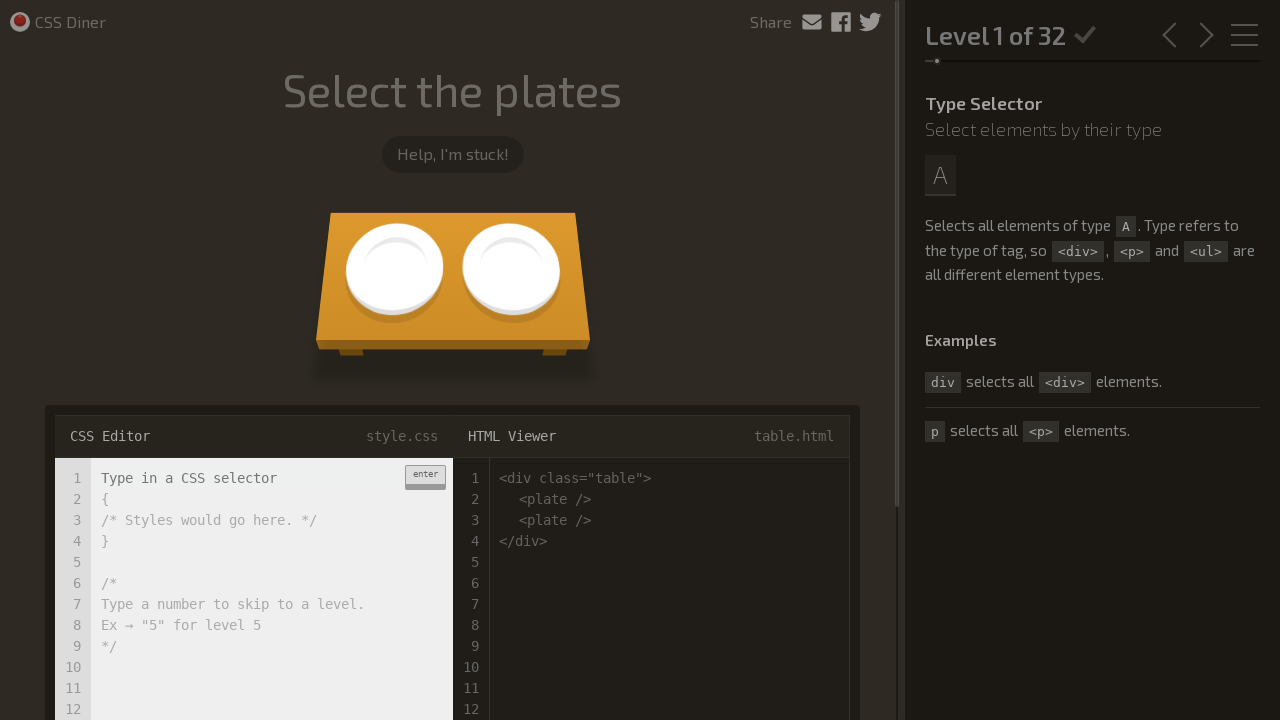

CSS Diner page loaded successfully - game interface is ready
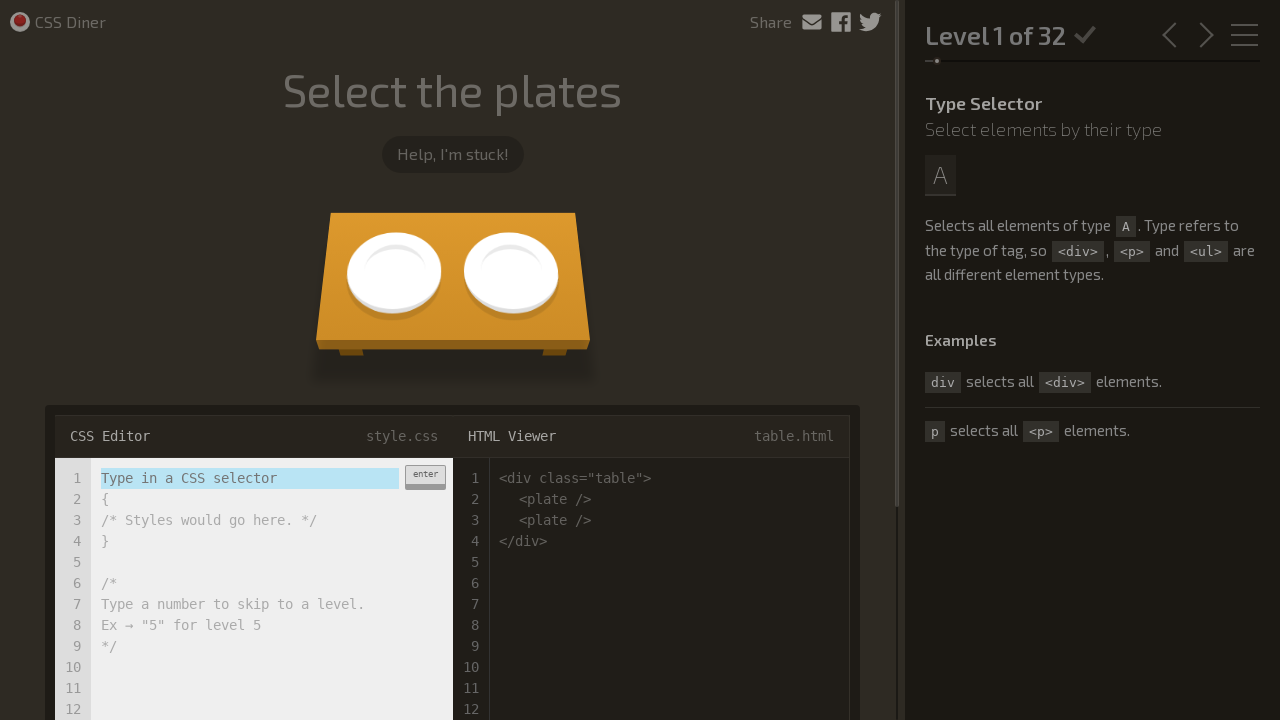

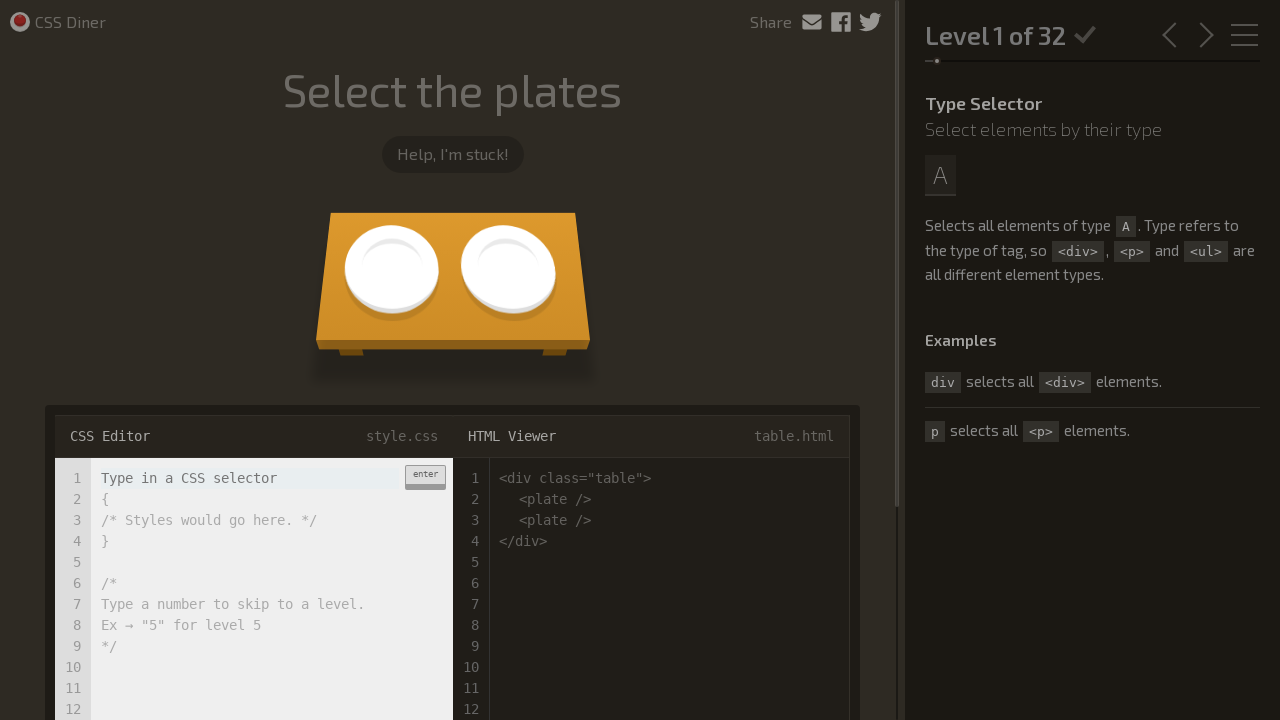